Tests alert and confirm dialogs, and opens a new tab to navigate to the about page

Starting URL: https://rahulshettyacademy.com/AutomationPractice/

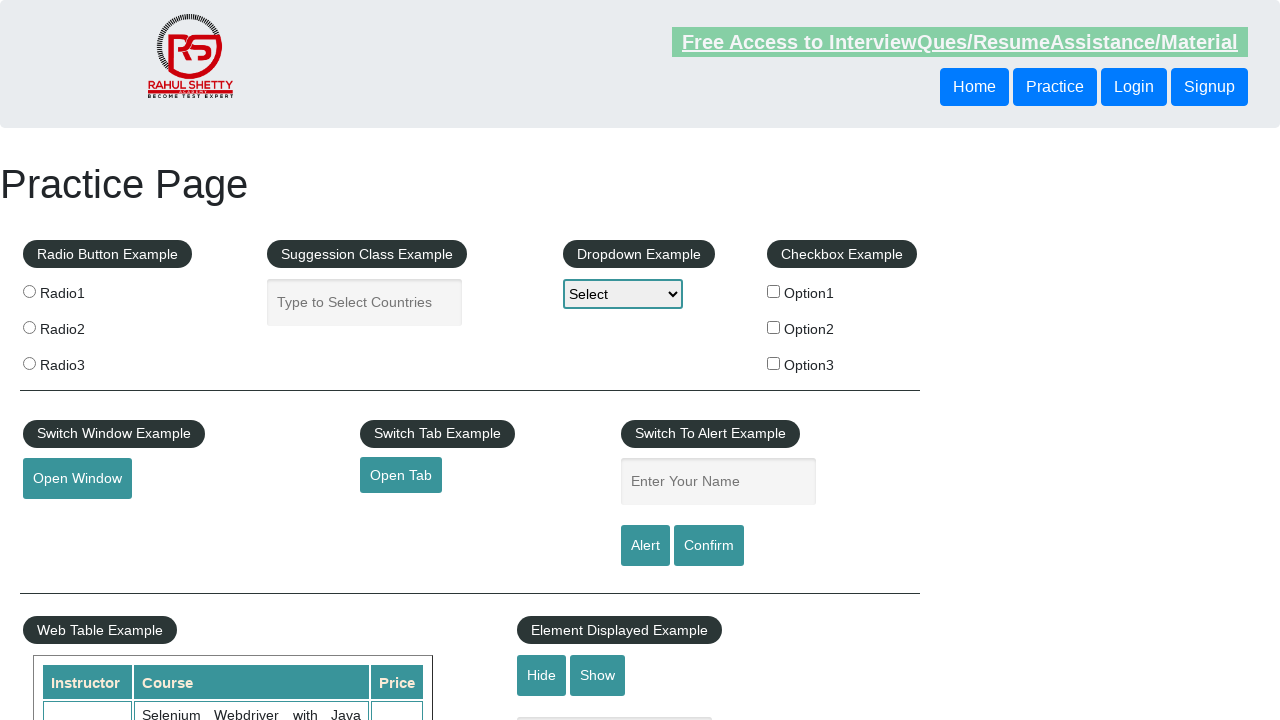

Set up dialog handler to accept all dialogs
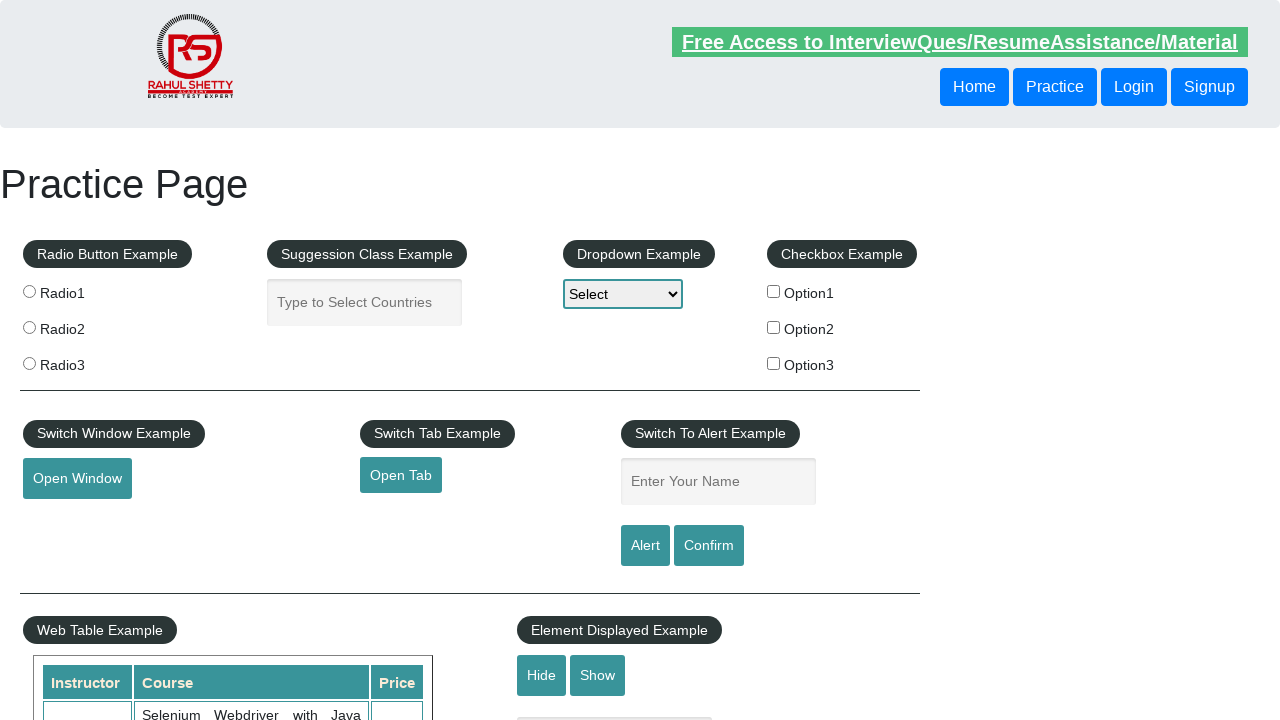

Clicked alert button to trigger alert dialog at (645, 546) on #alertbtn
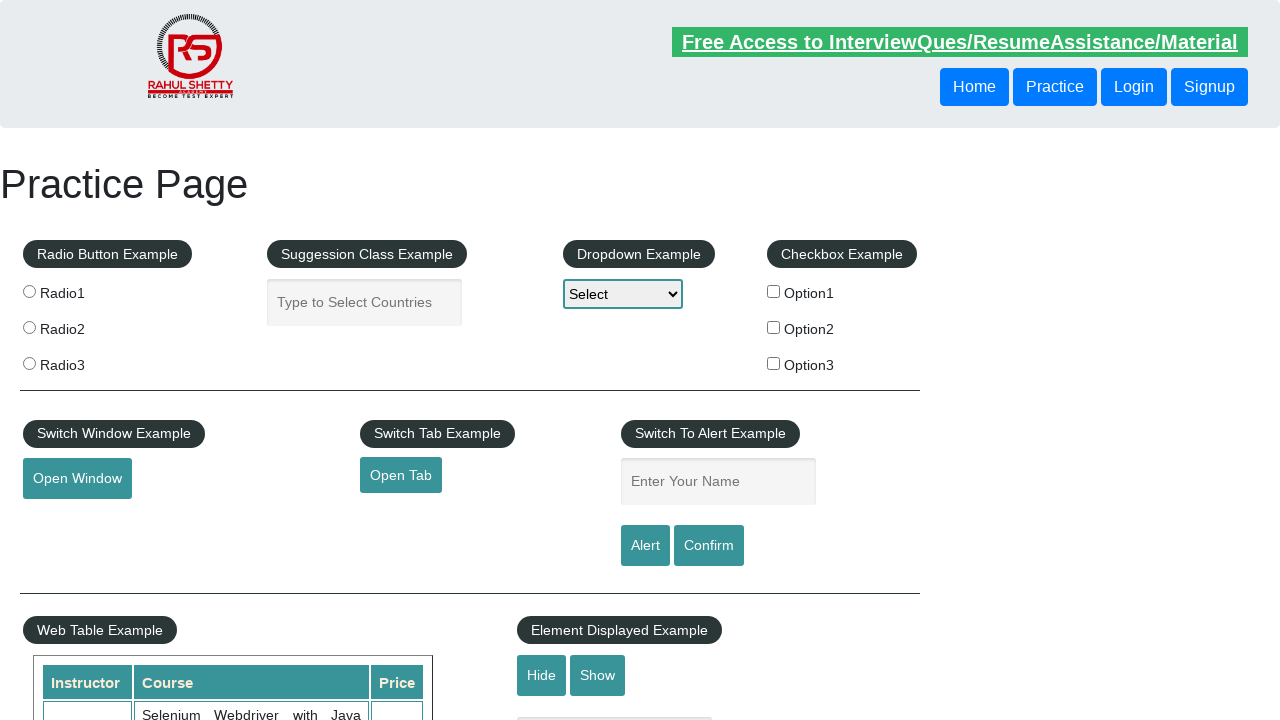

Clicked confirm button to trigger confirm dialog at (709, 546) on #confirmbtn
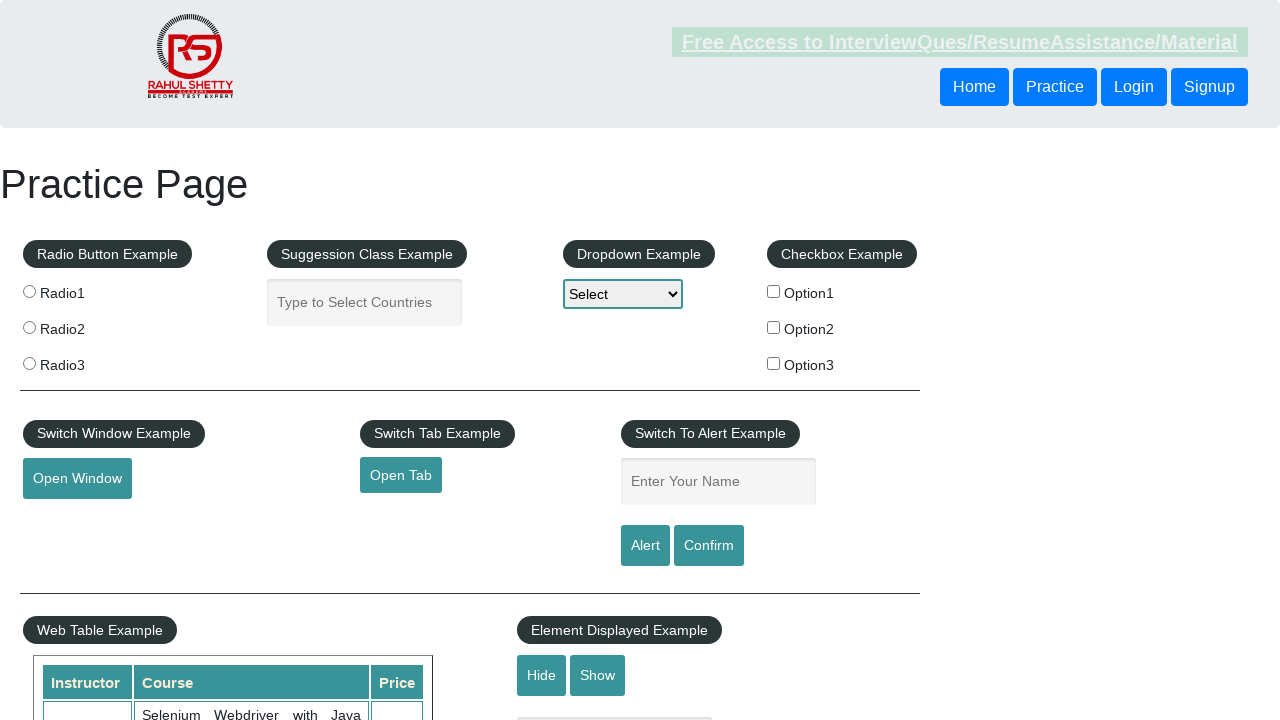

Removed target attribute from open tab link to open in same tab
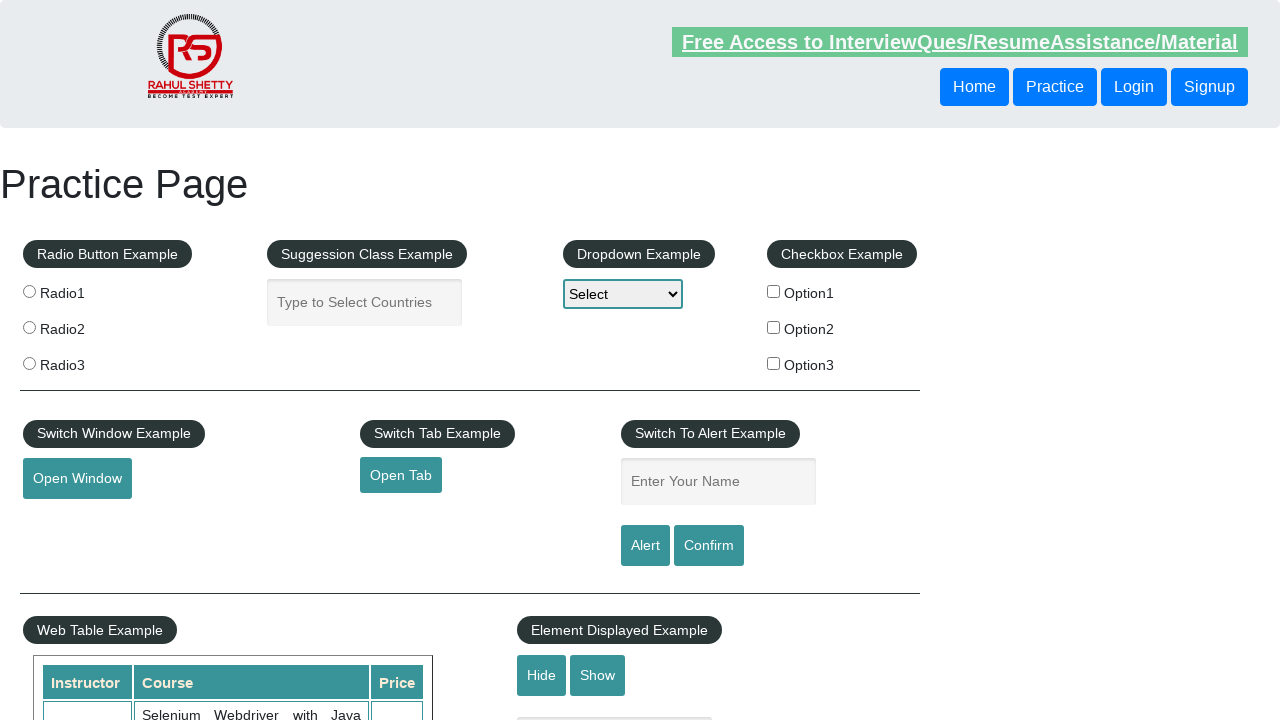

Clicked open tab link to navigate to new page at (401, 475) on #opentab
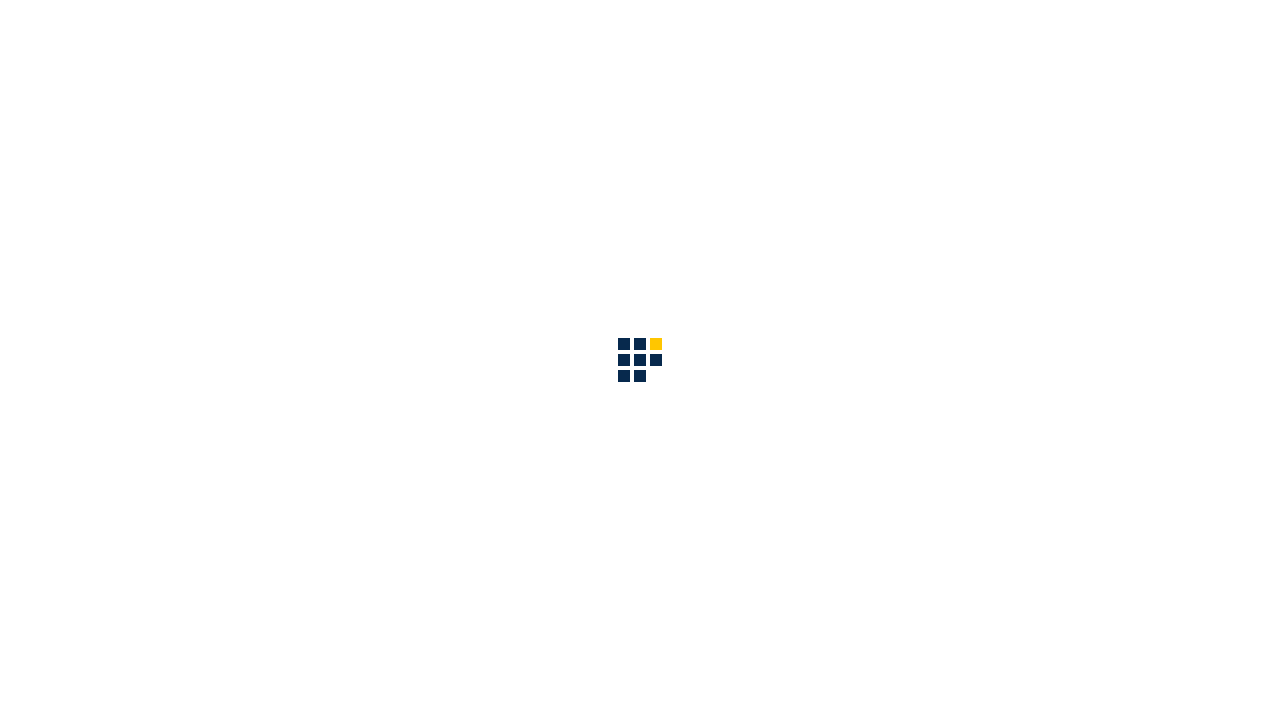

Clicked about page link to navigate to about page at (865, 36) on a[href="about.html"]
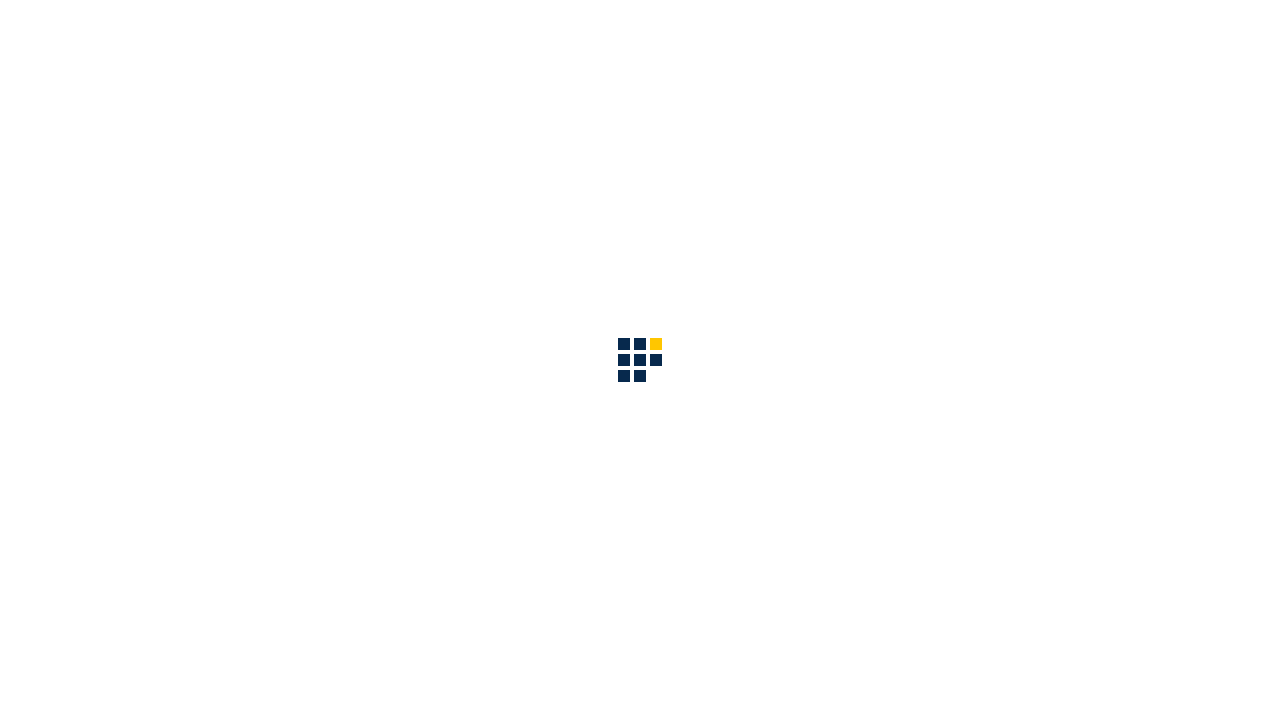

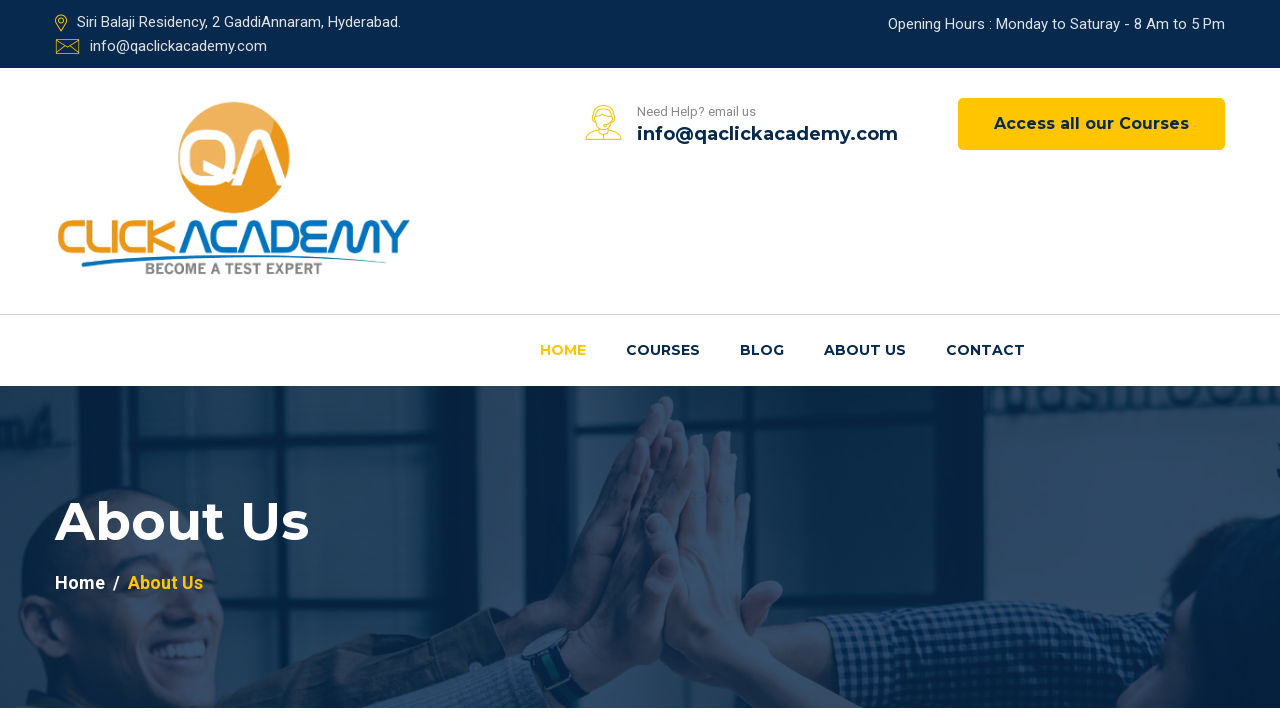